Tests the OrangeHRM 30-day trial signup form by filling in subdomain name, full name, email address, and phone number fields.

Starting URL: https://www.orangehrm.com/orangehrm-30-day-trial/

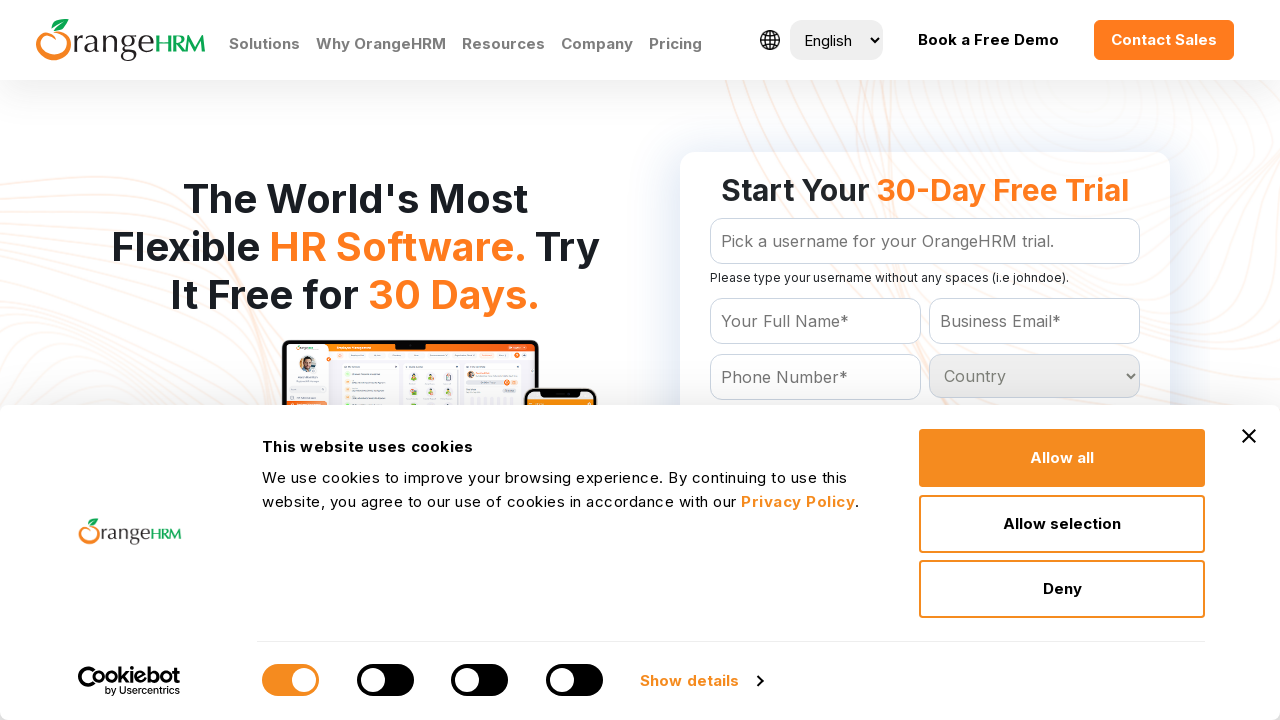

Set viewport size to 1920x1080
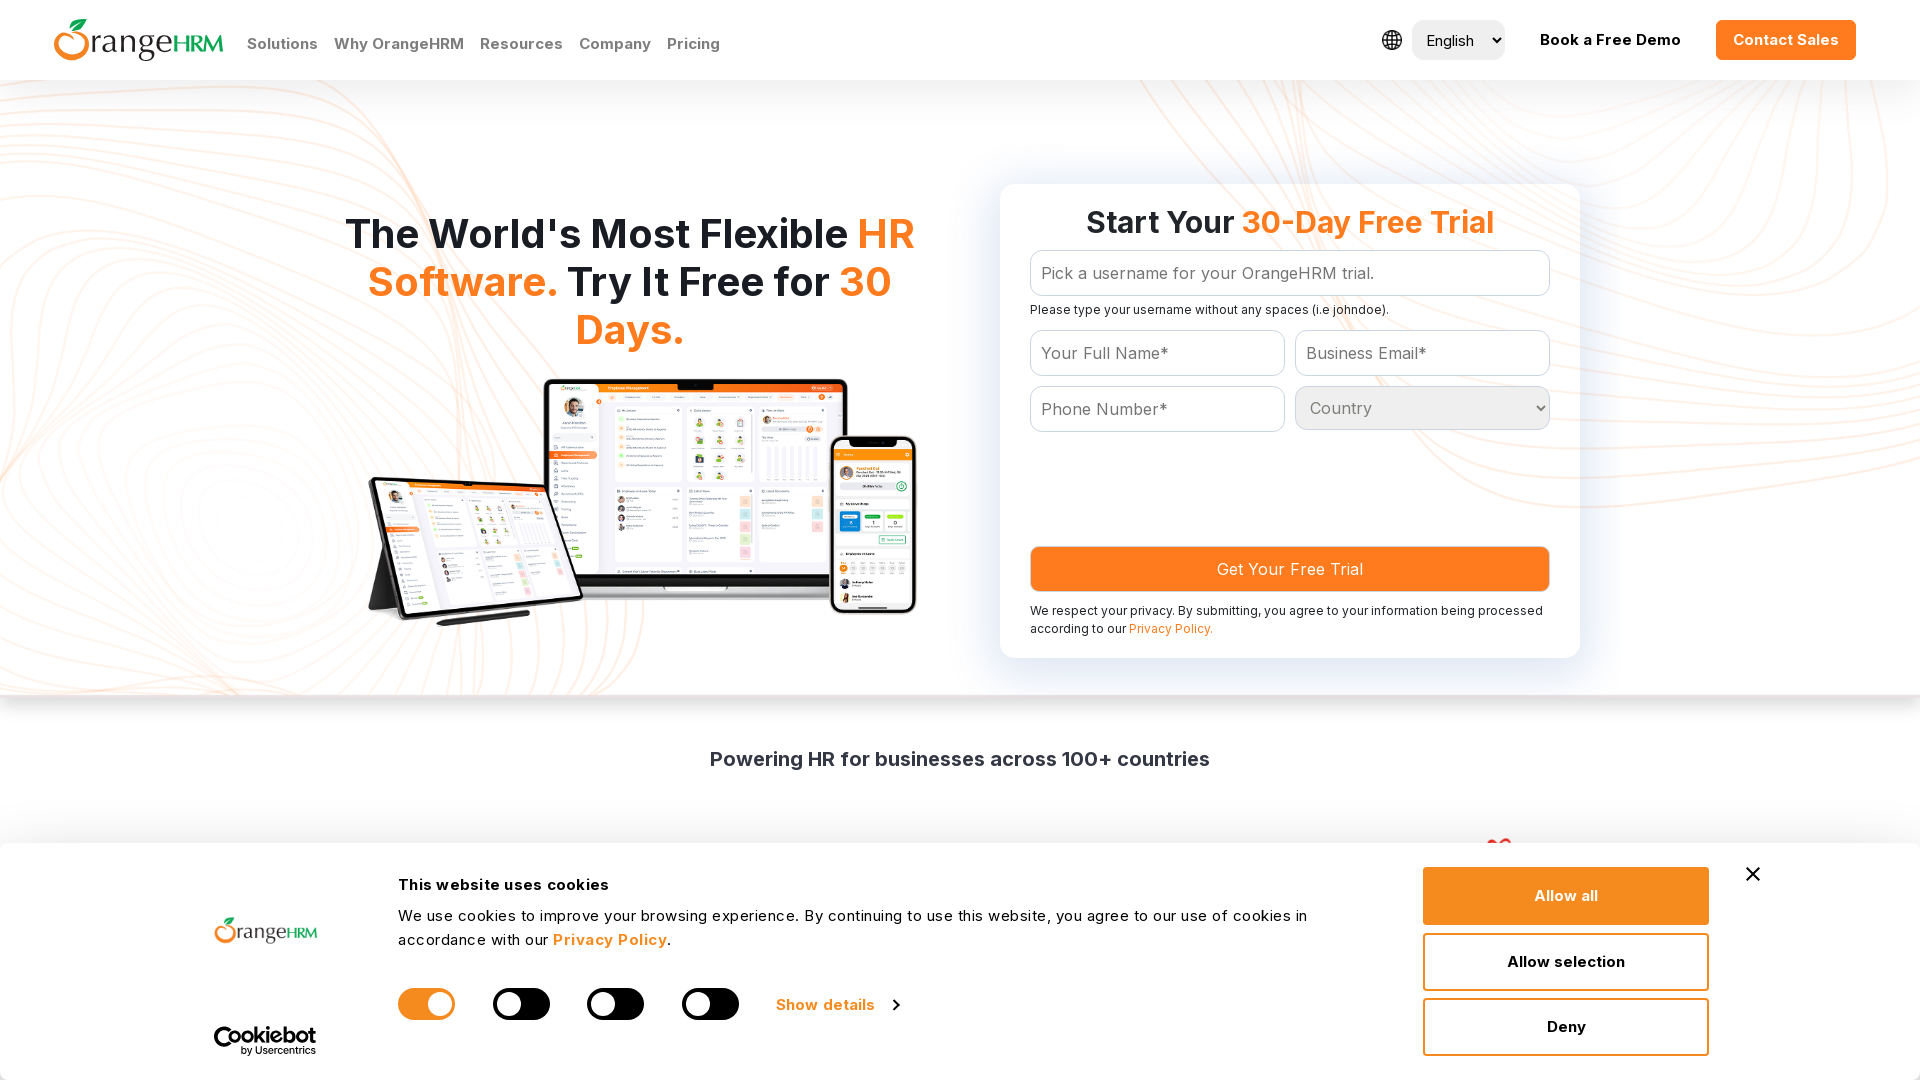

Filled subdomain field with 'Sudhanshu@3231' on #Form_getForm_subdomain
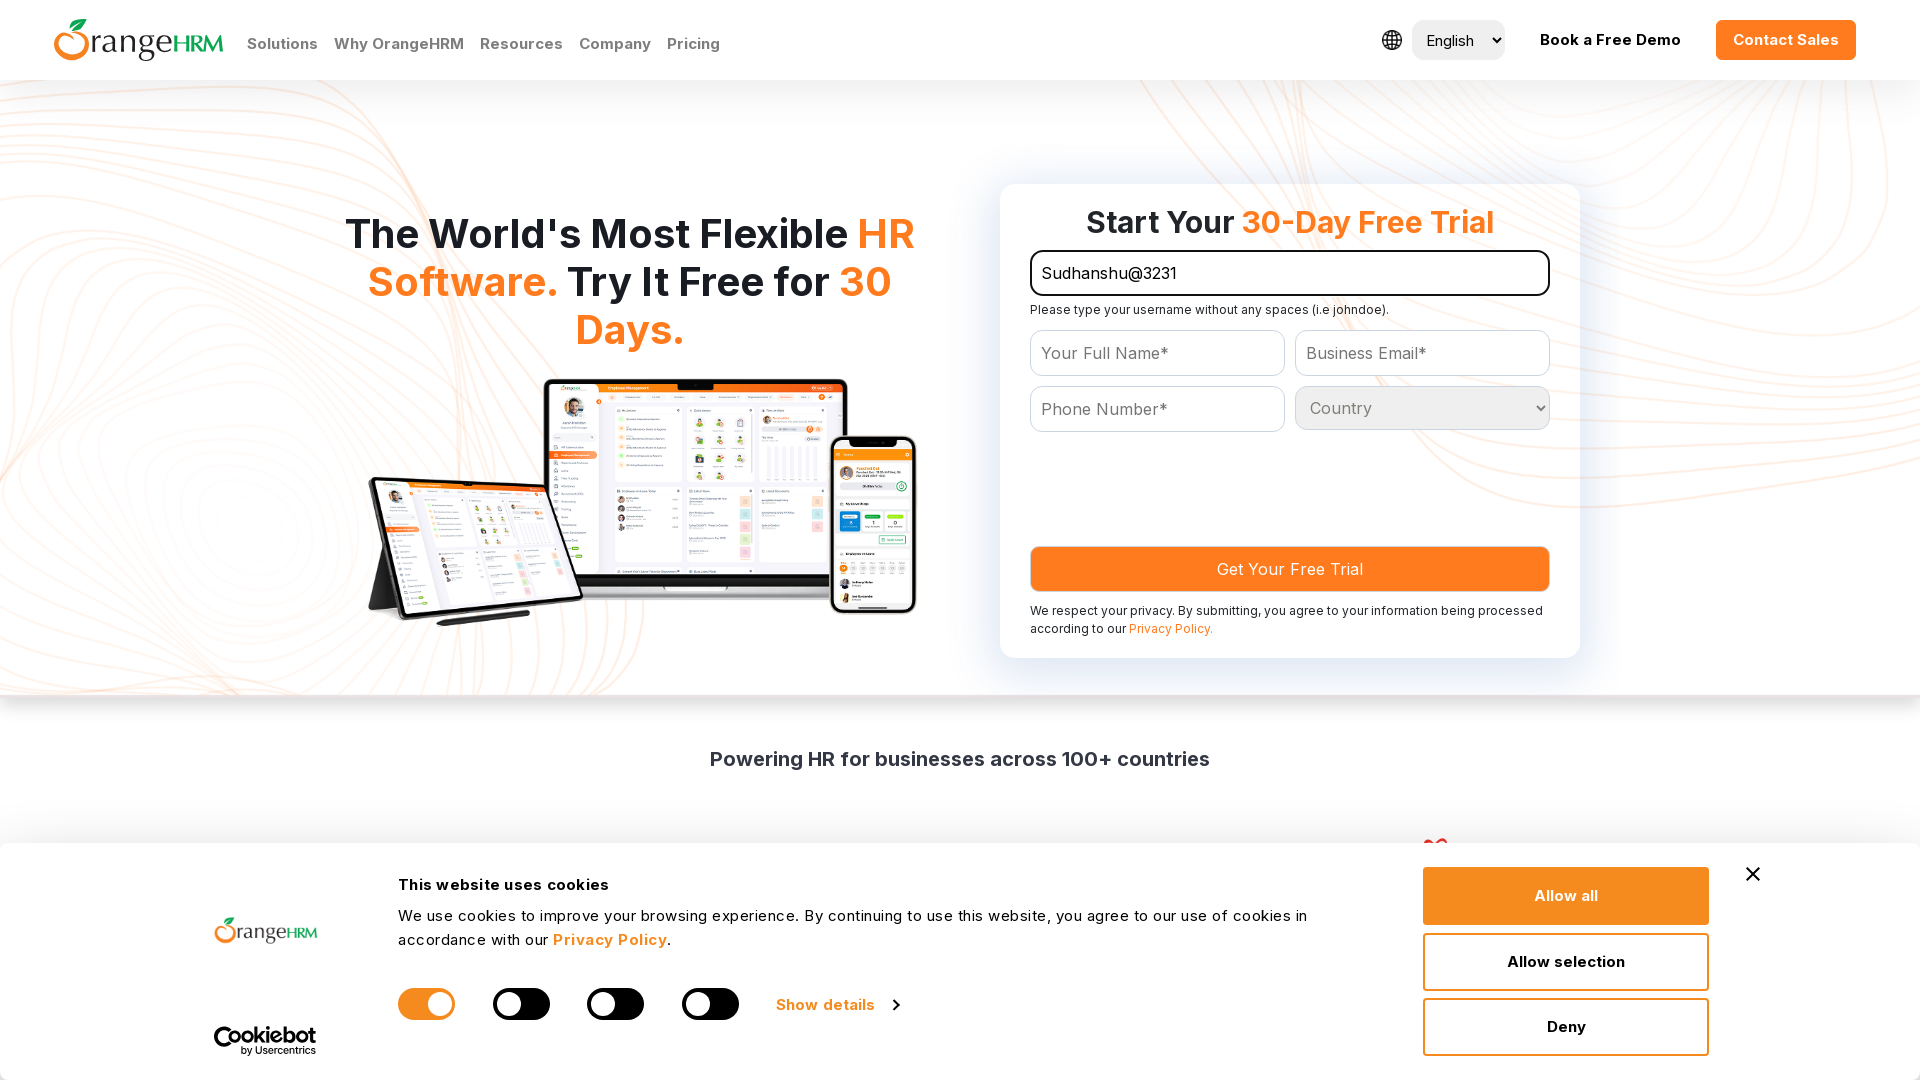

Filled full name field with 'John Smith' on #Form_getForm_Name
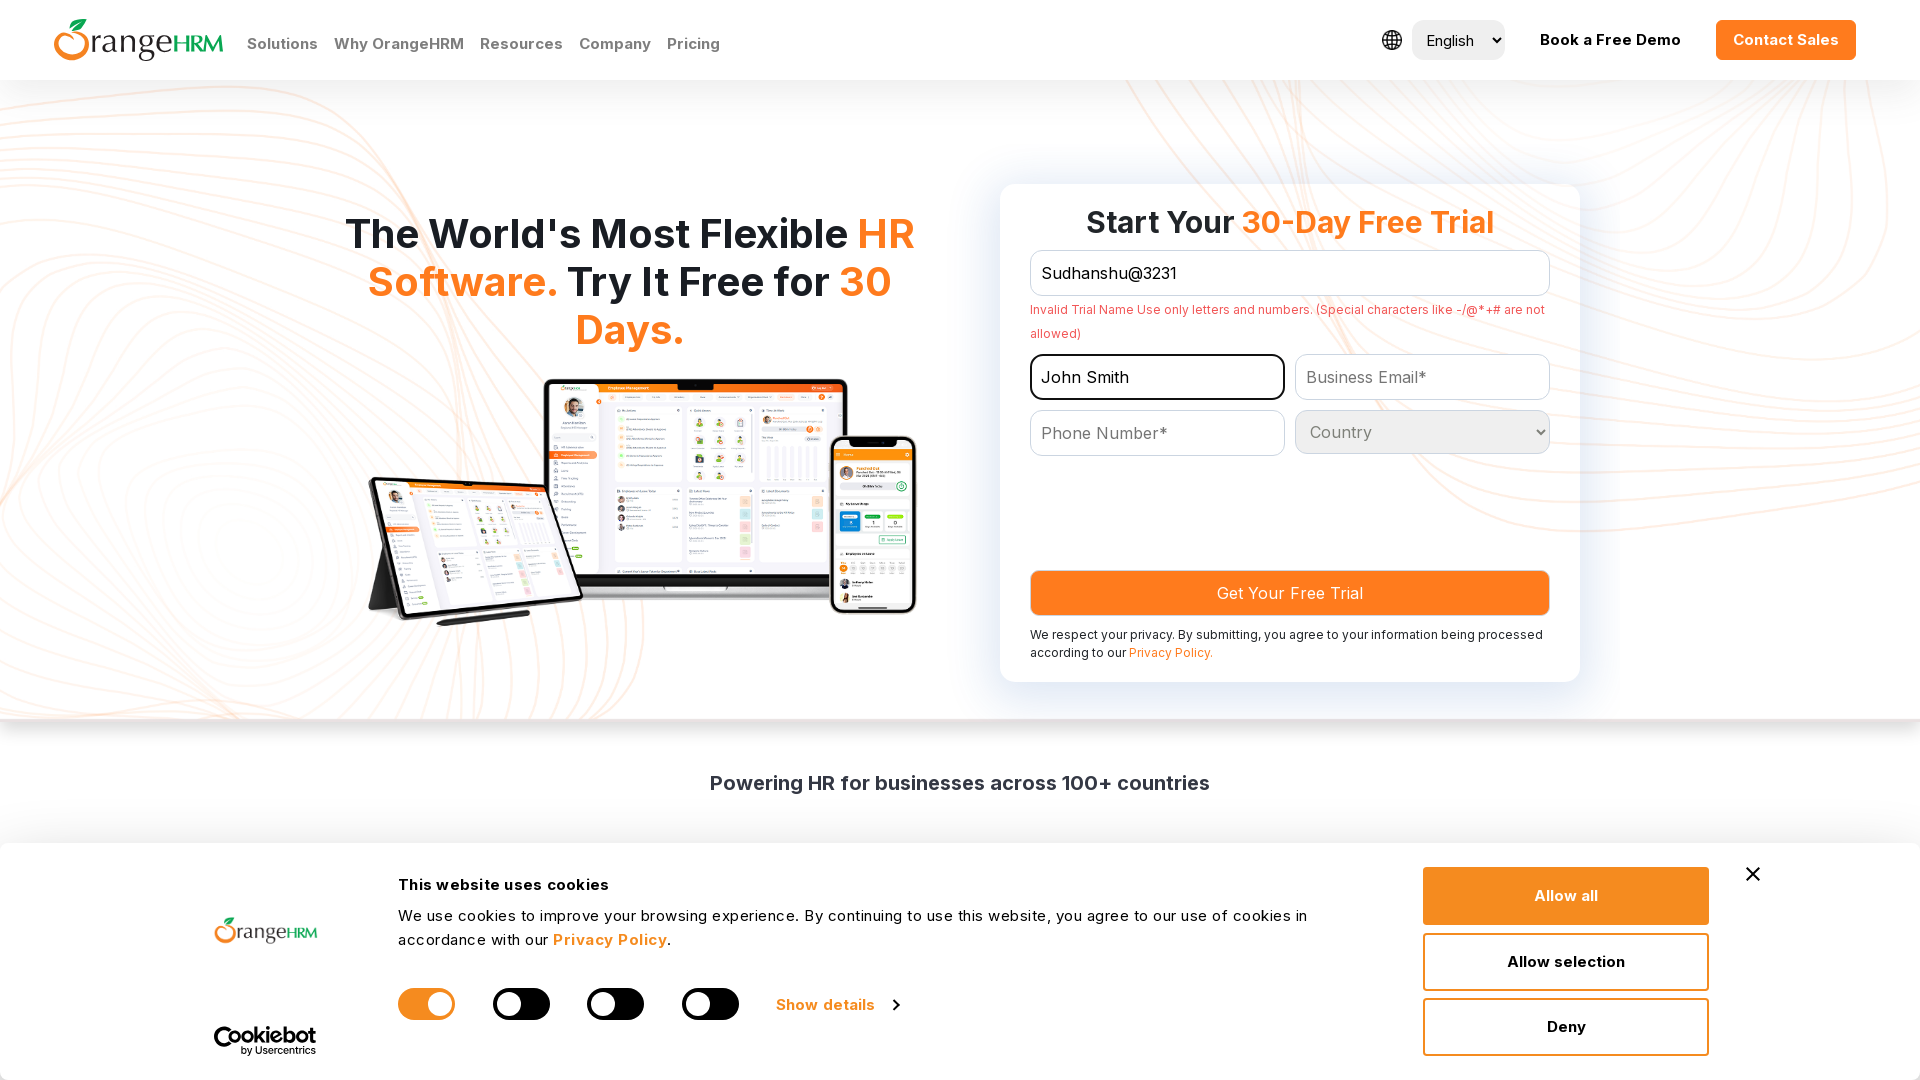

Filled email field with 'johnsmith2024@example.com' on input[name='Email']
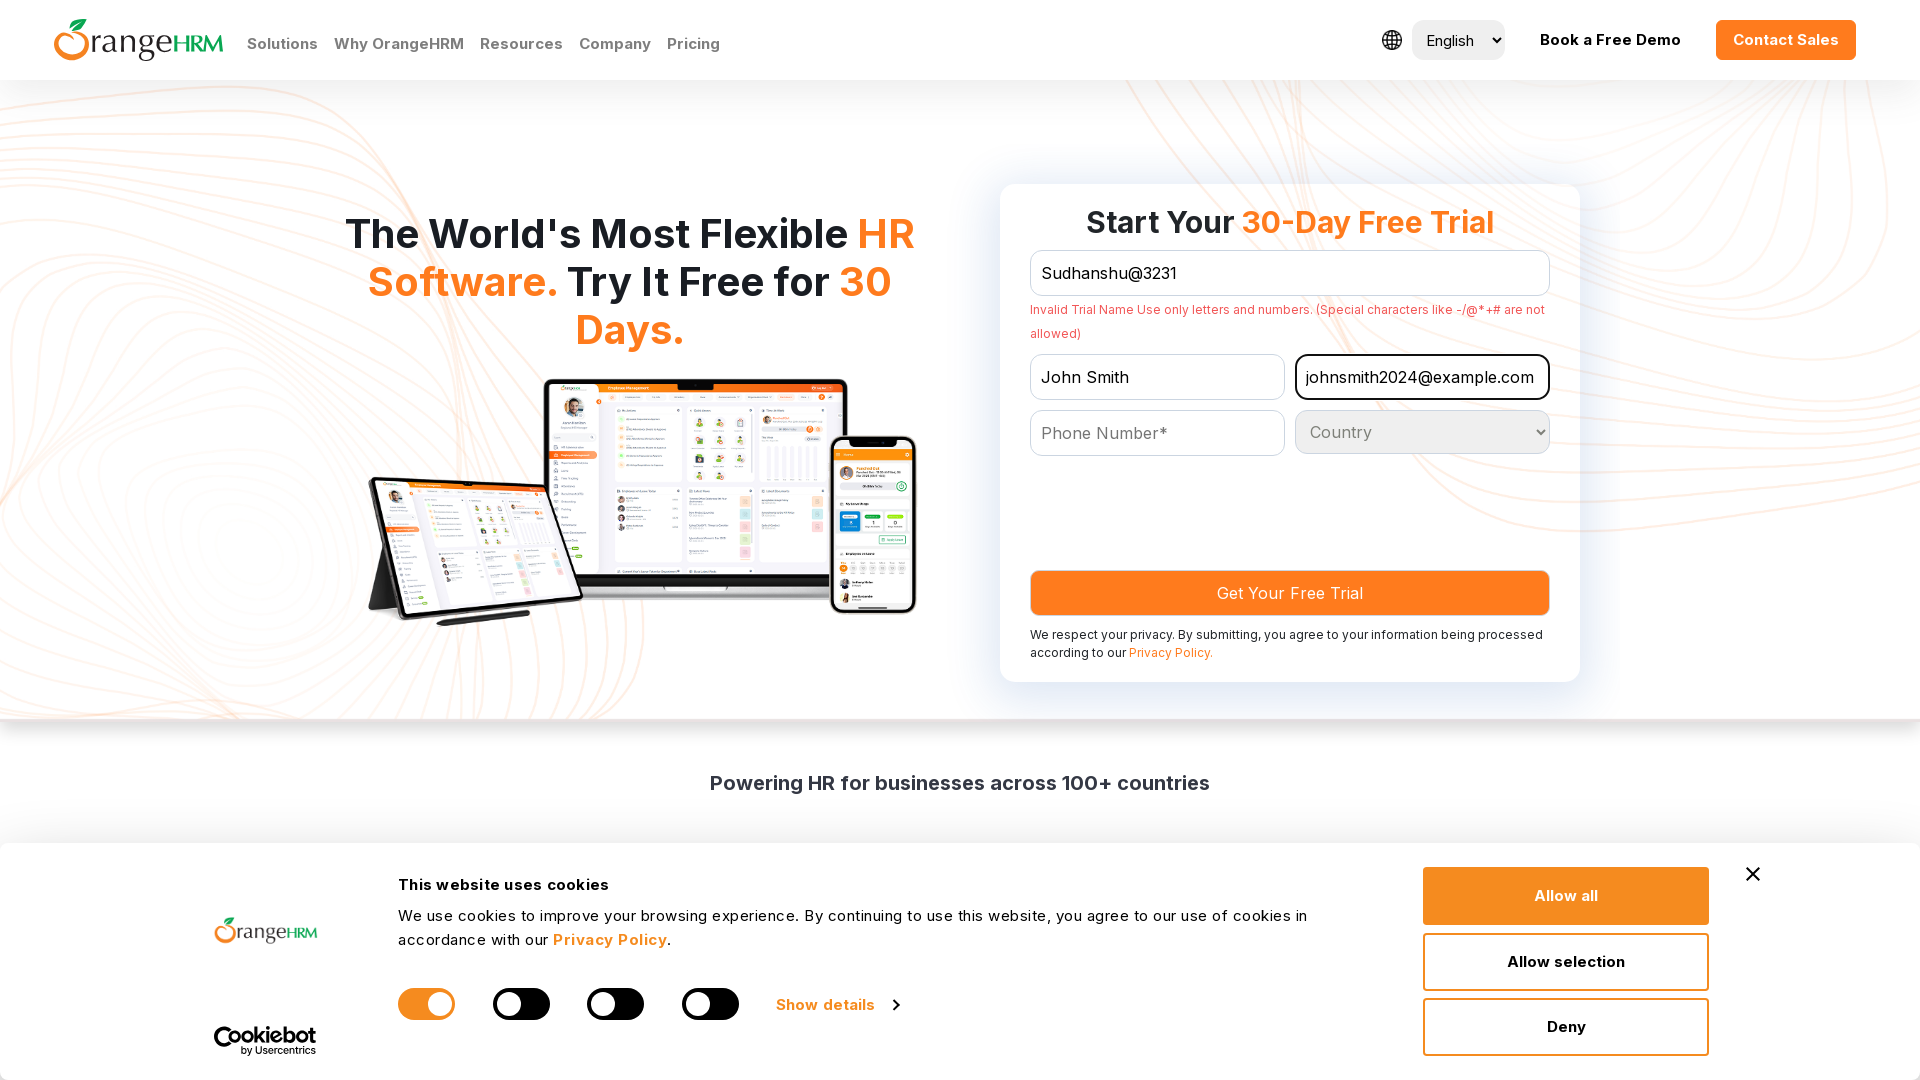

Filled phone number field with '9876543210' on #Form_getForm_Contact
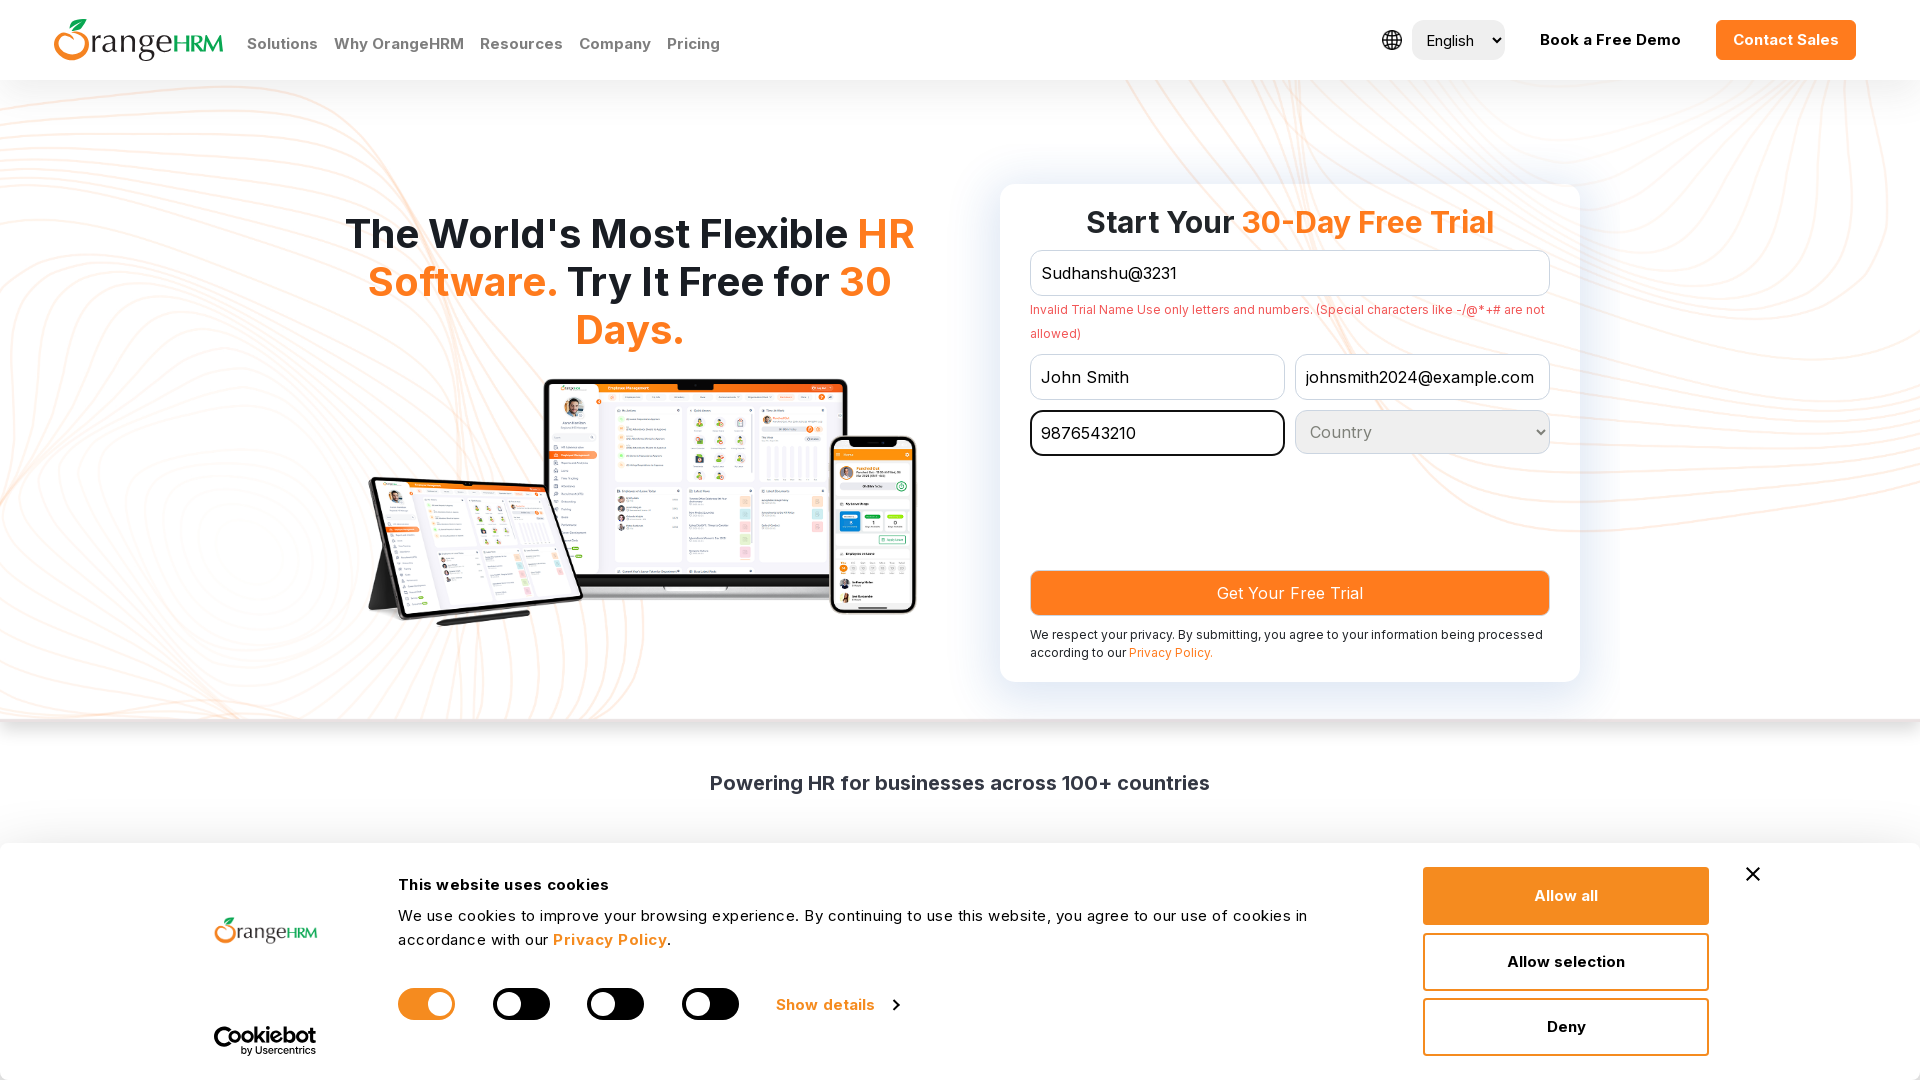

Waited 2 seconds to observe form state
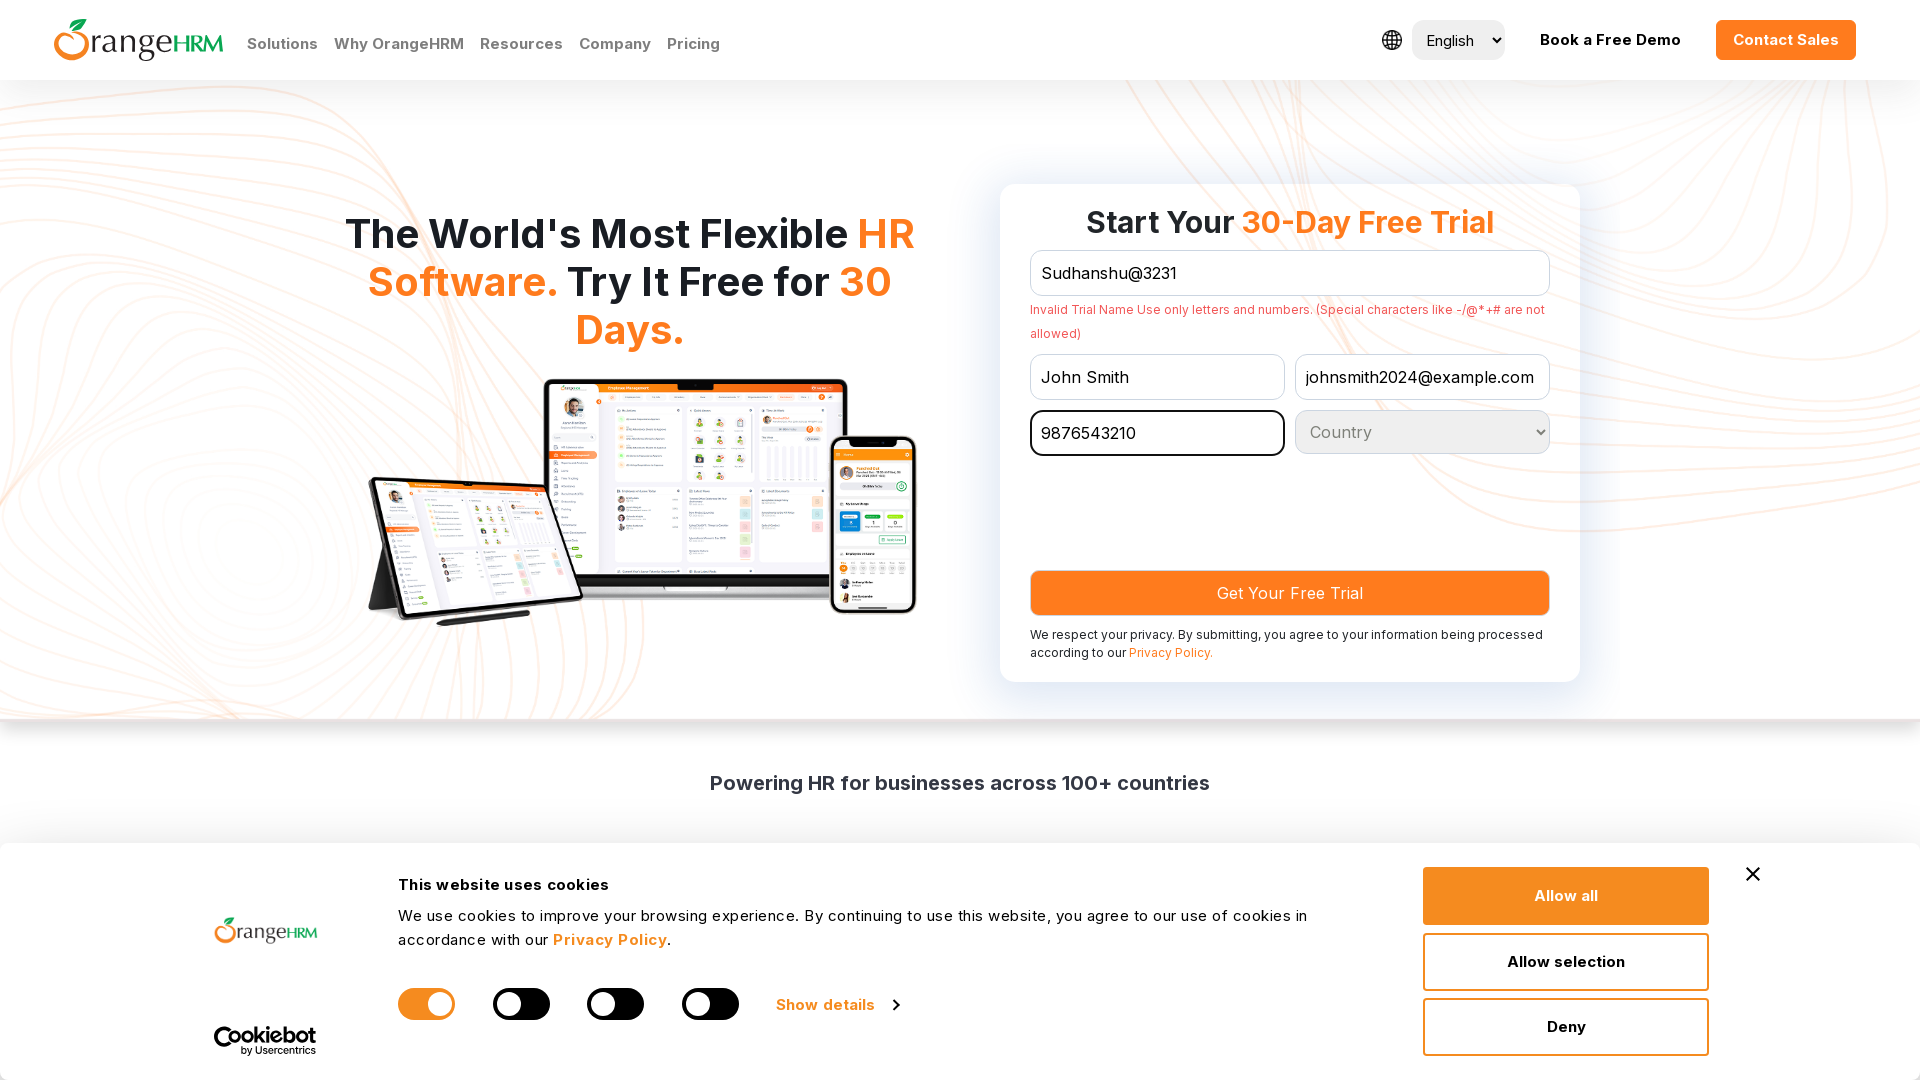

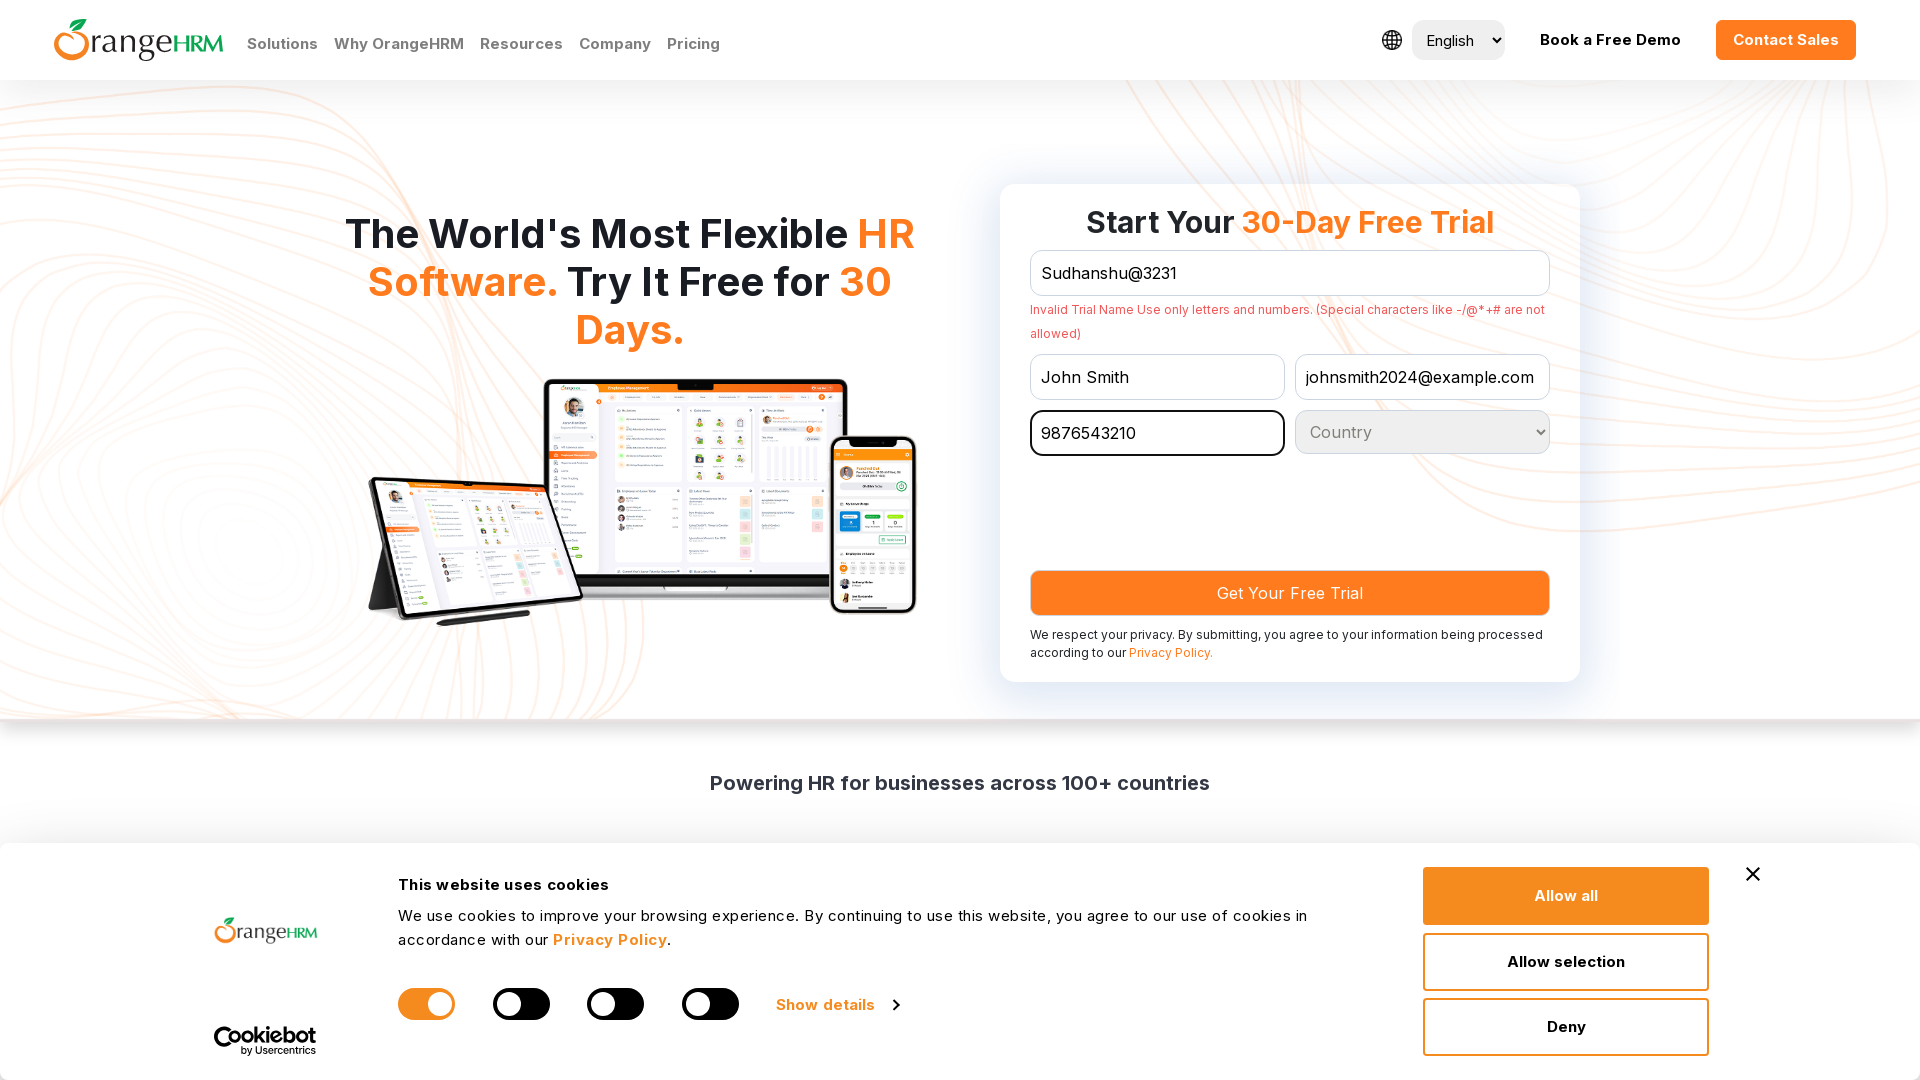